Opens the Flipkart homepage and waits for it to load

Starting URL: https://www.flipkart.com/

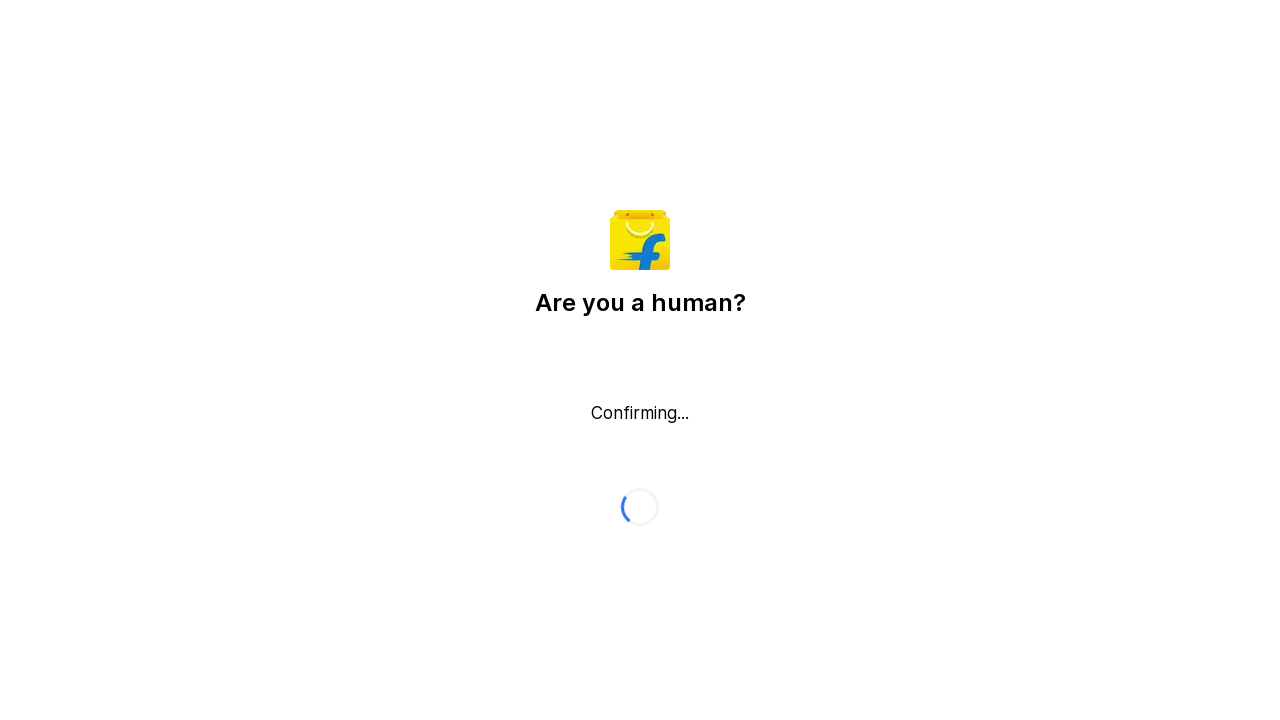

Flipkart homepage loaded (DOM content loaded)
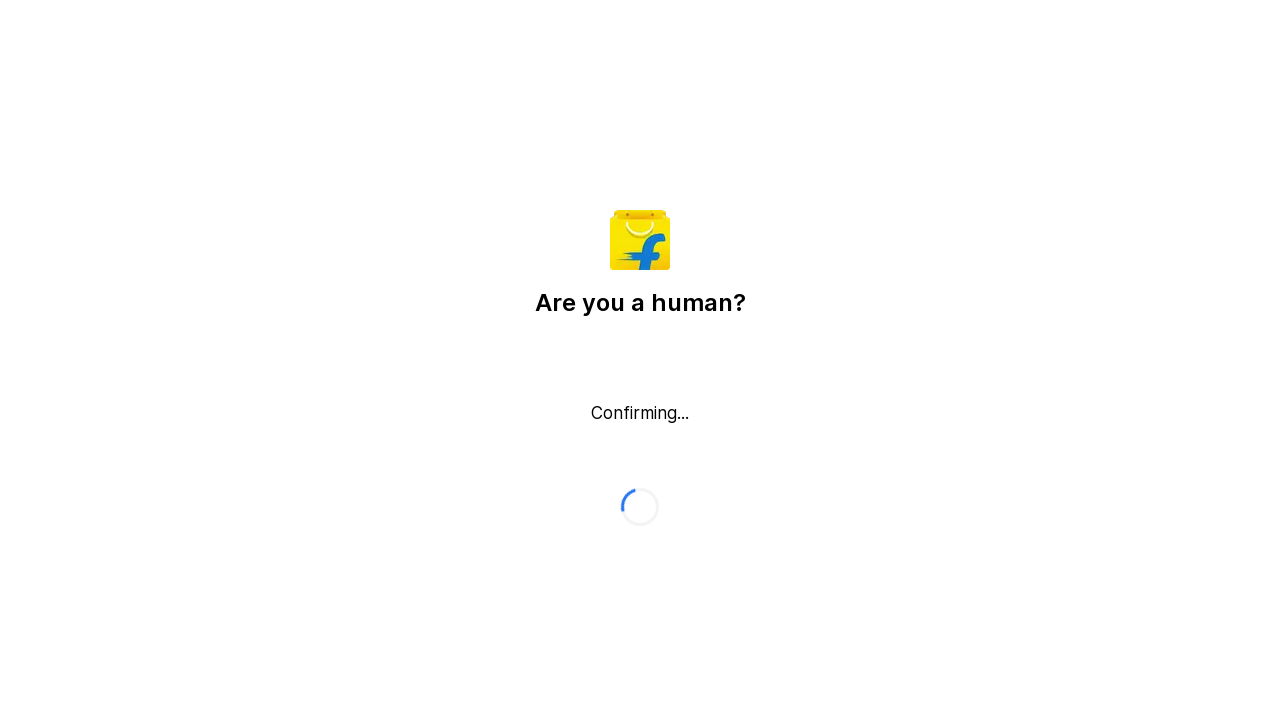

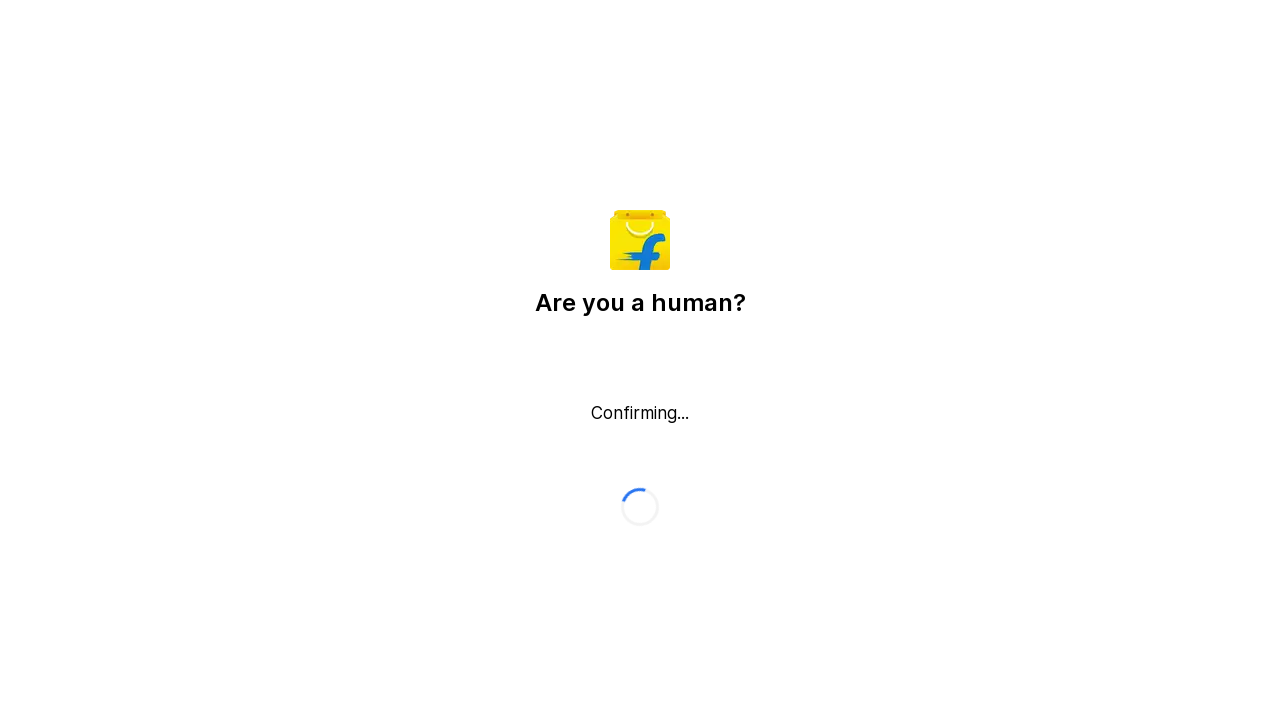